Tests file upload functionality on DemoQA website by navigating to the Elements section, then to Upload and Download page, and uploading a file using the file input element.

Starting URL: https://demoqa.com/

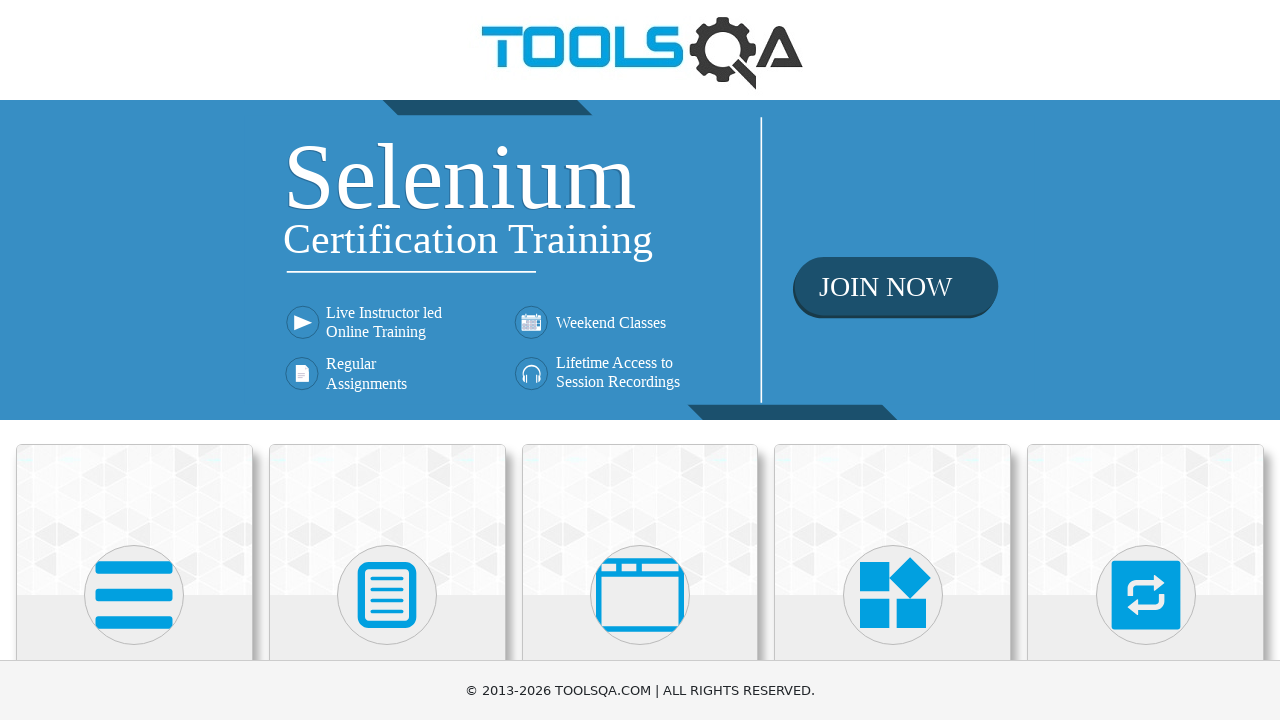

Scrolled down to view Elements section
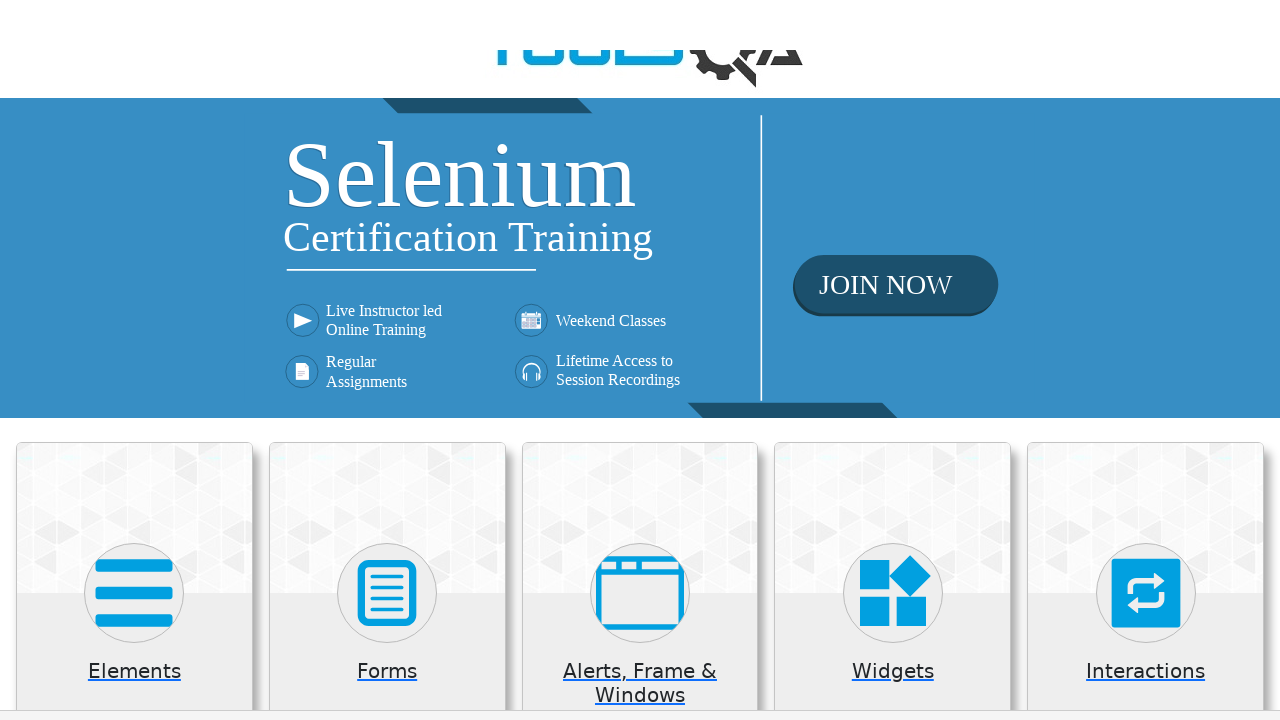

Clicked on Elements card at (134, 327) on xpath=(//div[.='Elements'])[2]
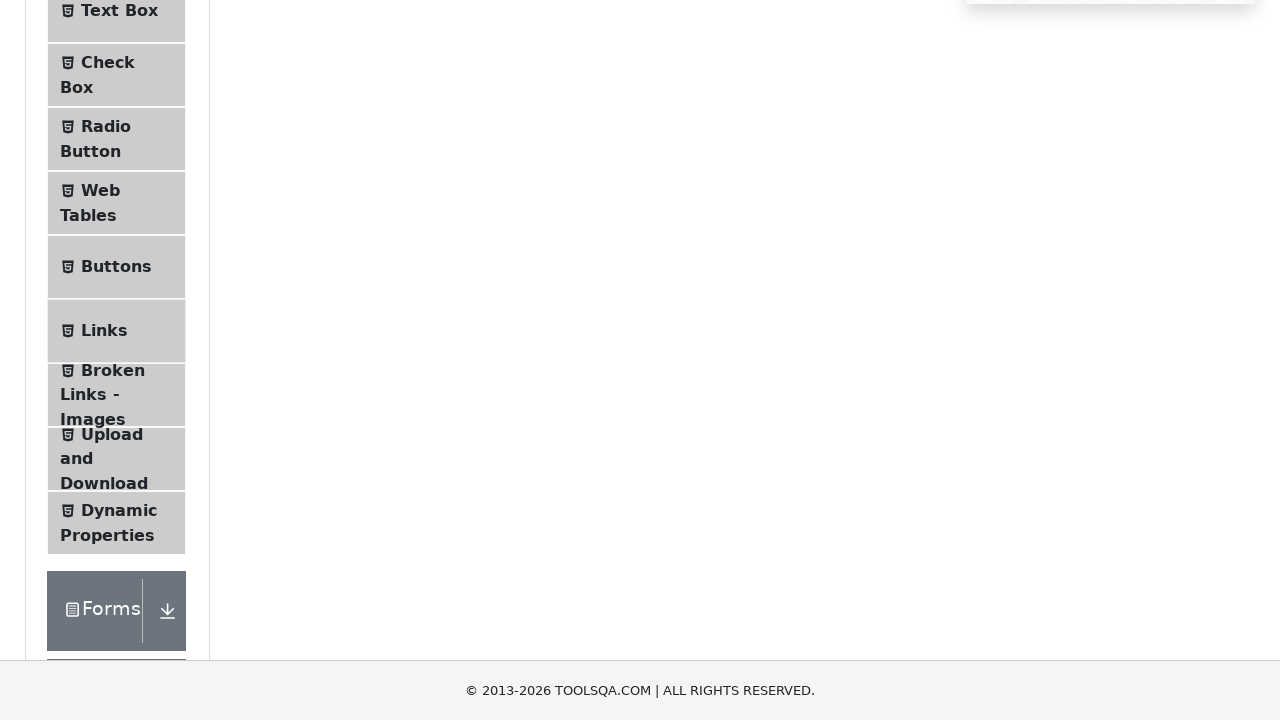

Scrolled down in the menu to find Upload and Download option
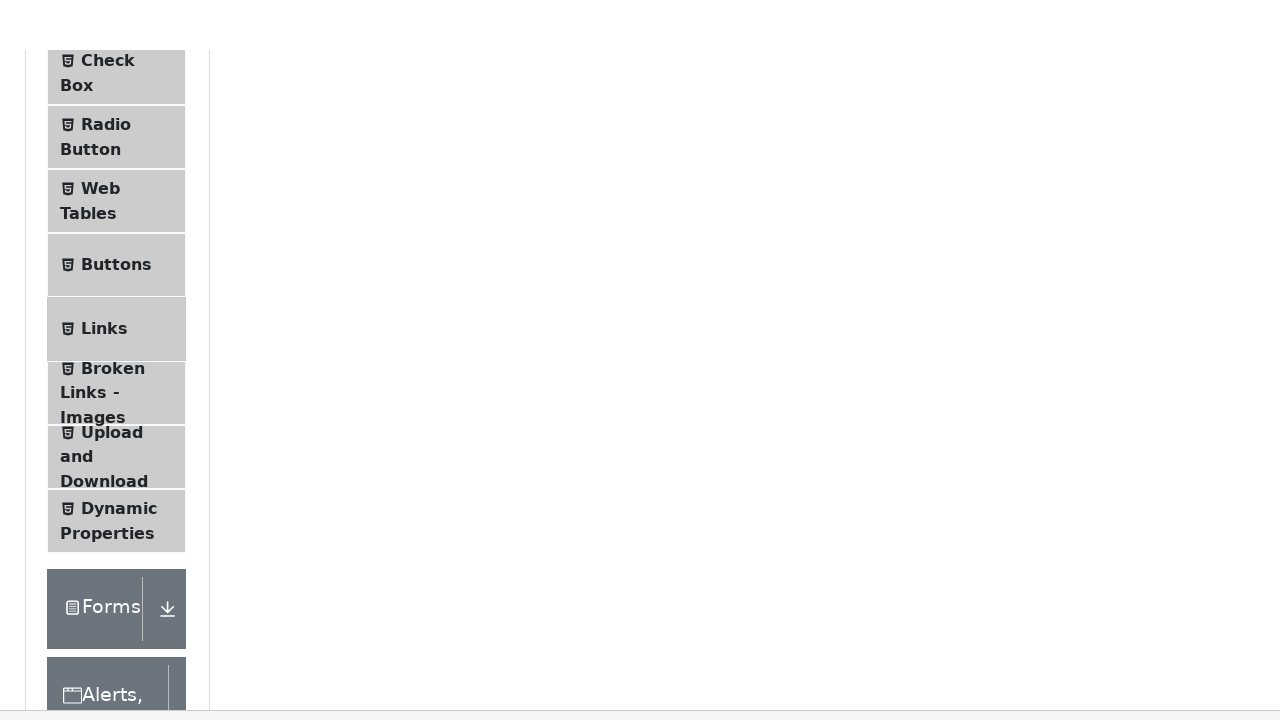

Clicked on Upload and Download menu item at (112, 184) on xpath=//span[.='Upload and Download']
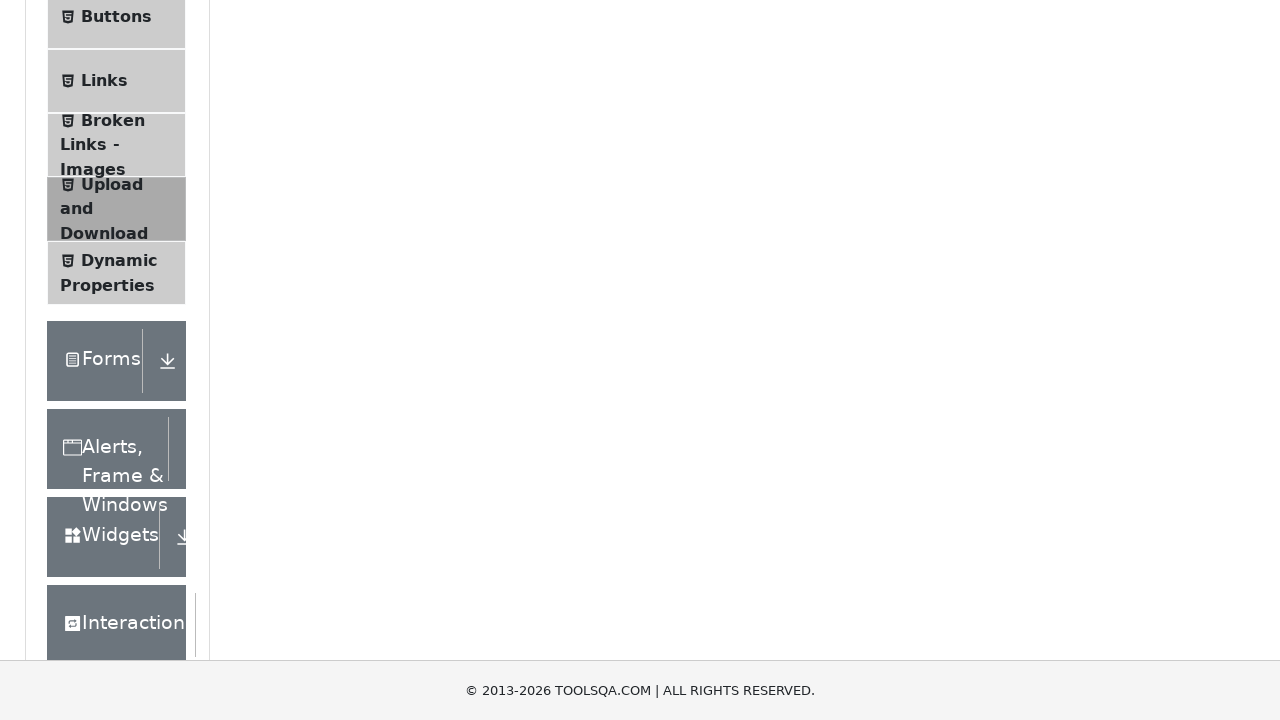

Upload and Download page loaded with heading visible
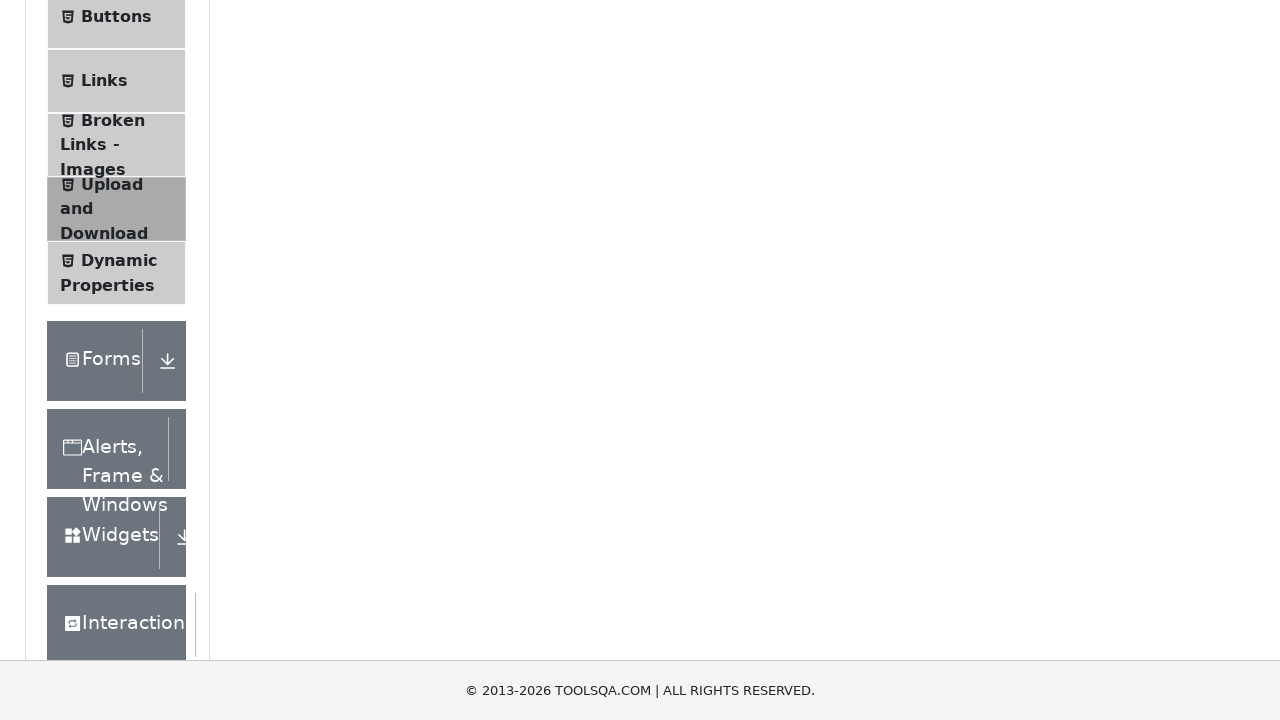

Scrolled down to view the upload section
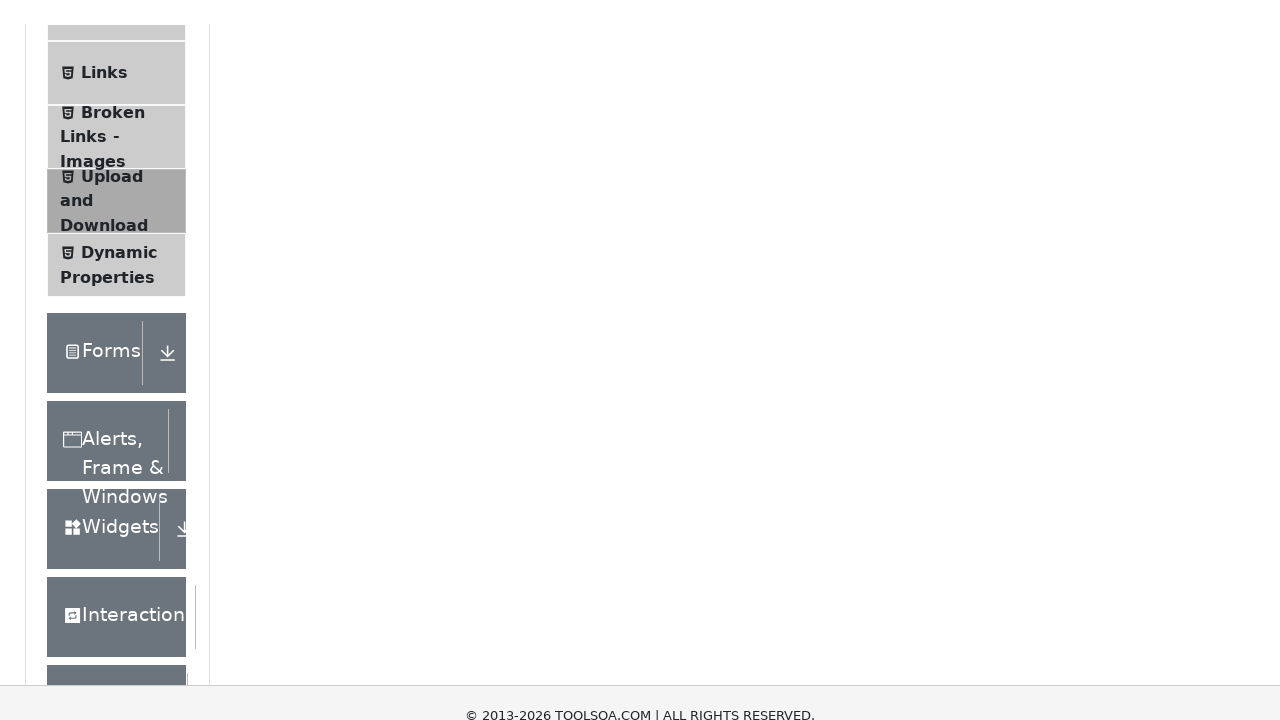

Uploaded test file using file input element
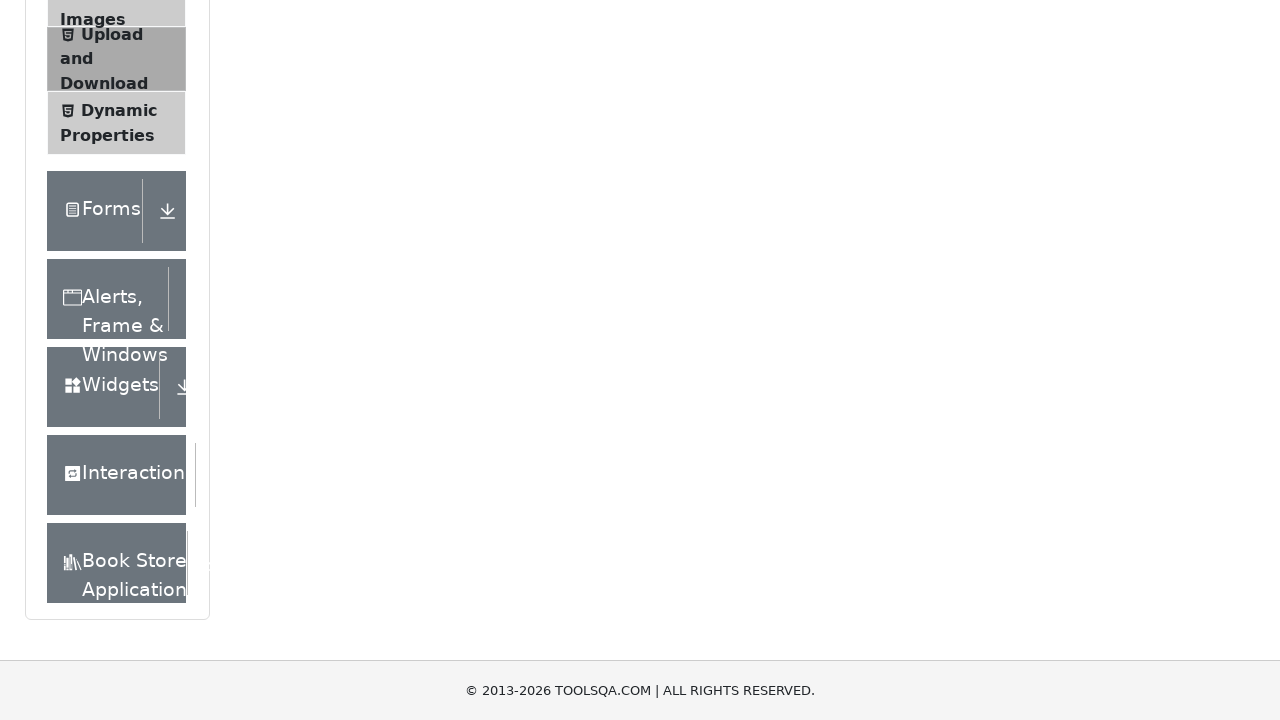

Waited for upload to complete
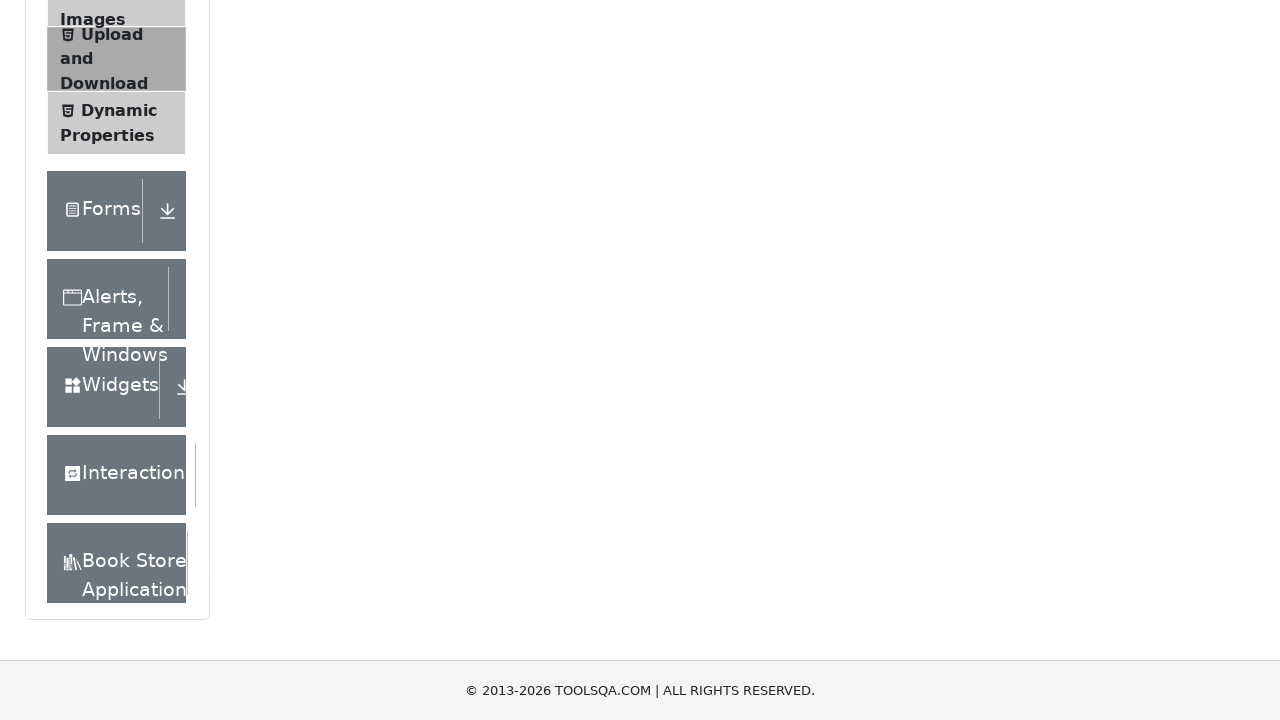

Verified uploaded file path is displayed
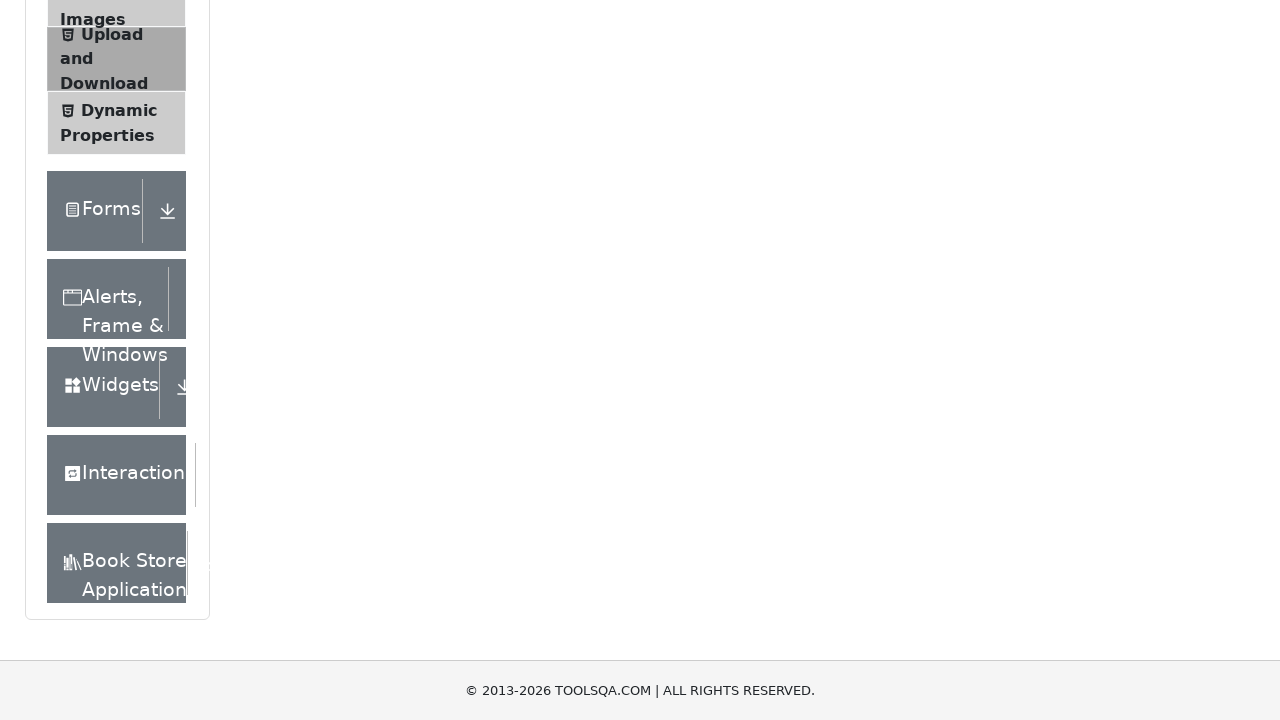

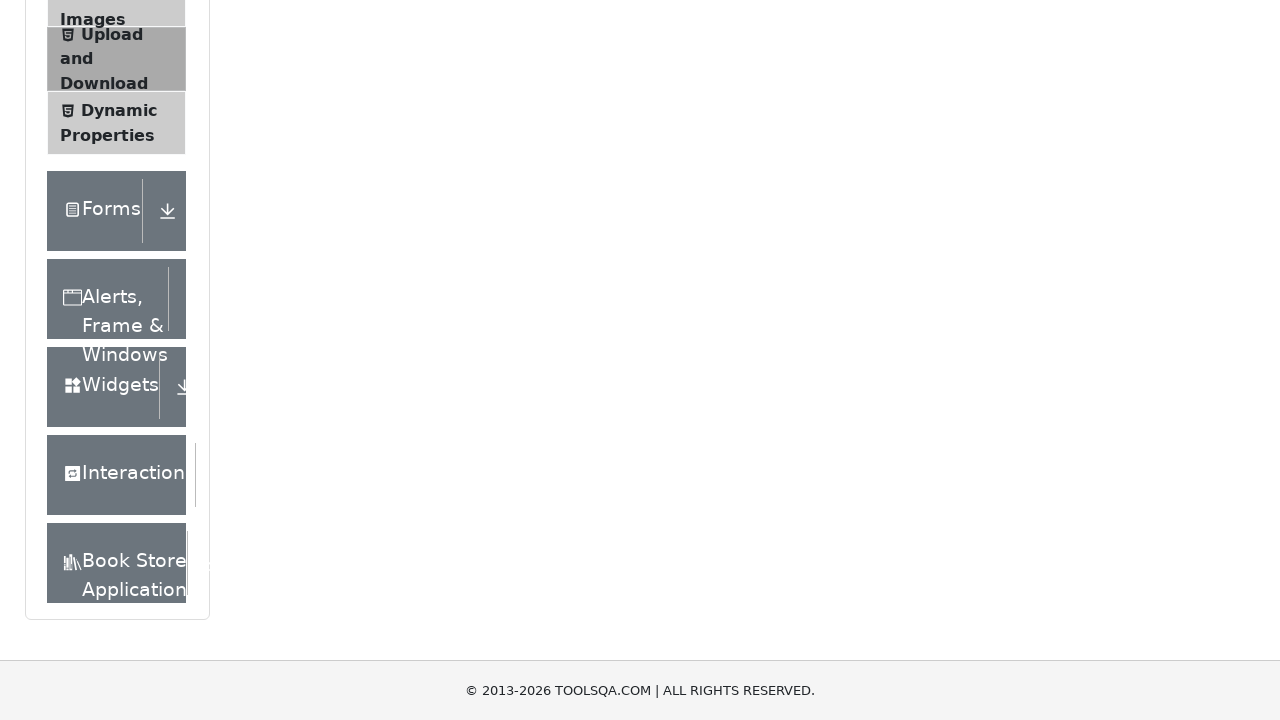